Tests that the text input field is cleared after adding a todo item.

Starting URL: https://demo.playwright.dev/todomvc

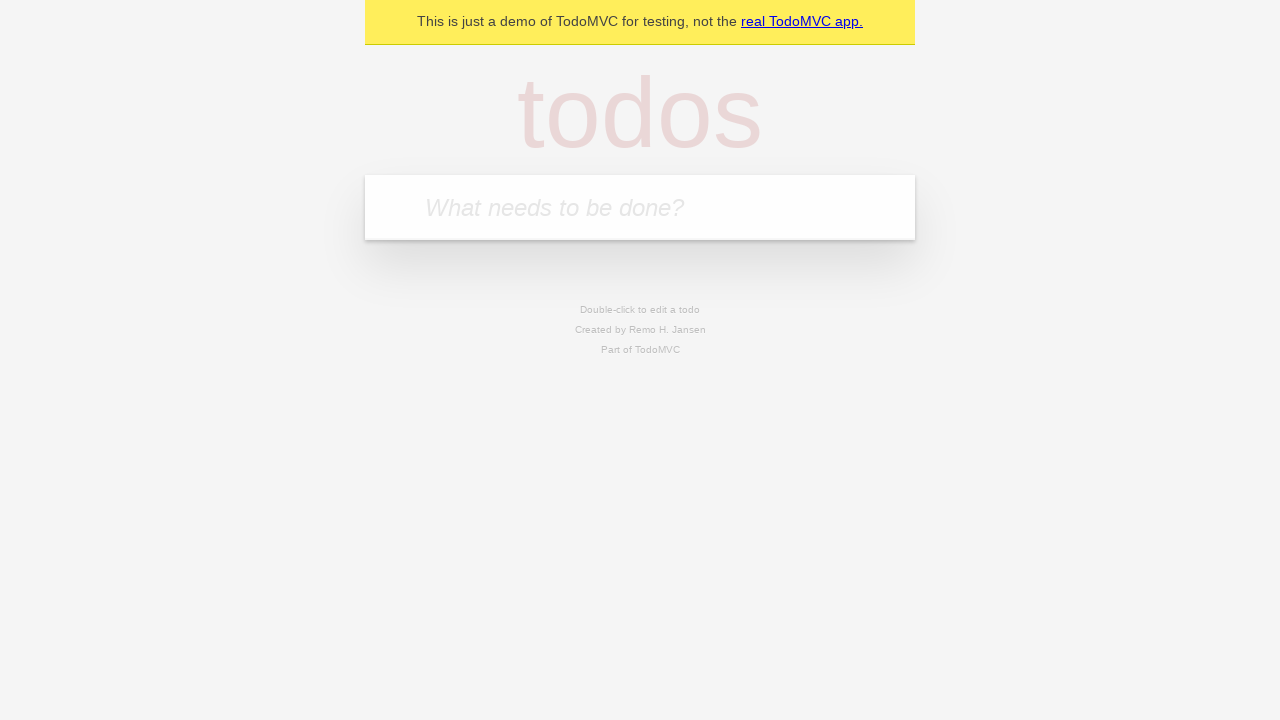

Located the todo input field with placeholder 'What needs to be done?'
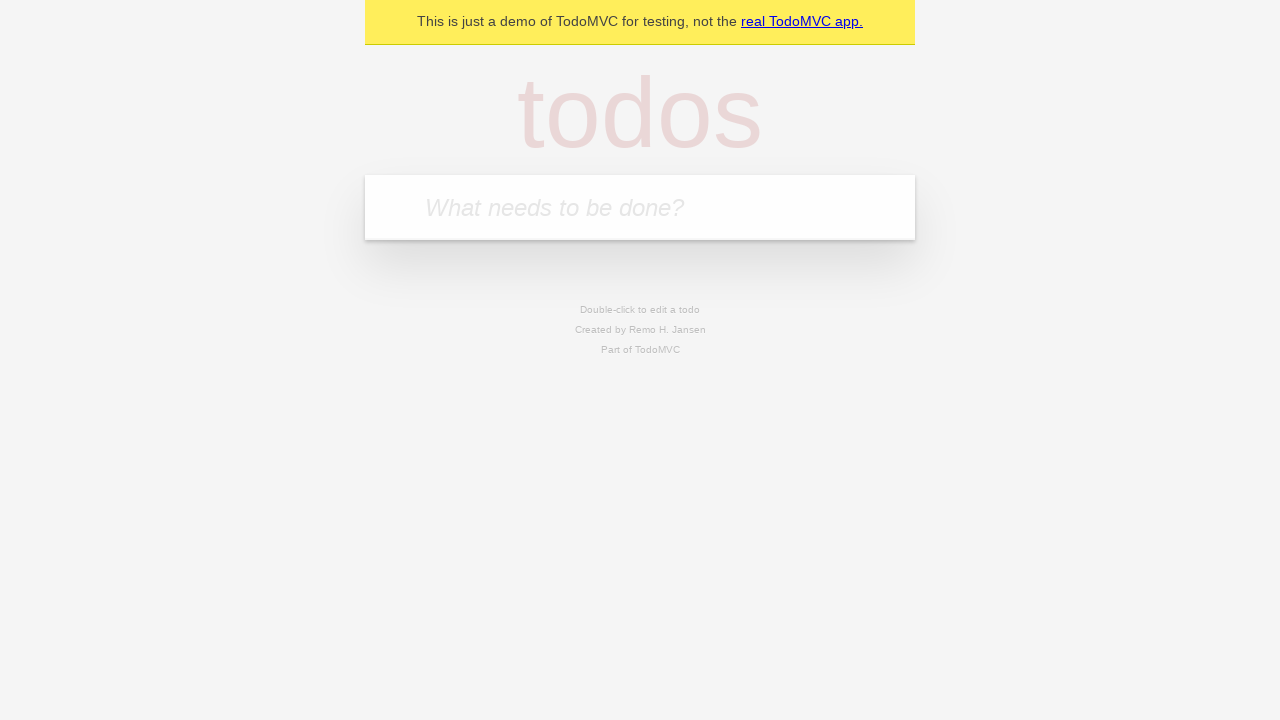

Filled todo input field with 'buy some cheese' on internal:attr=[placeholder="What needs to be done?"i]
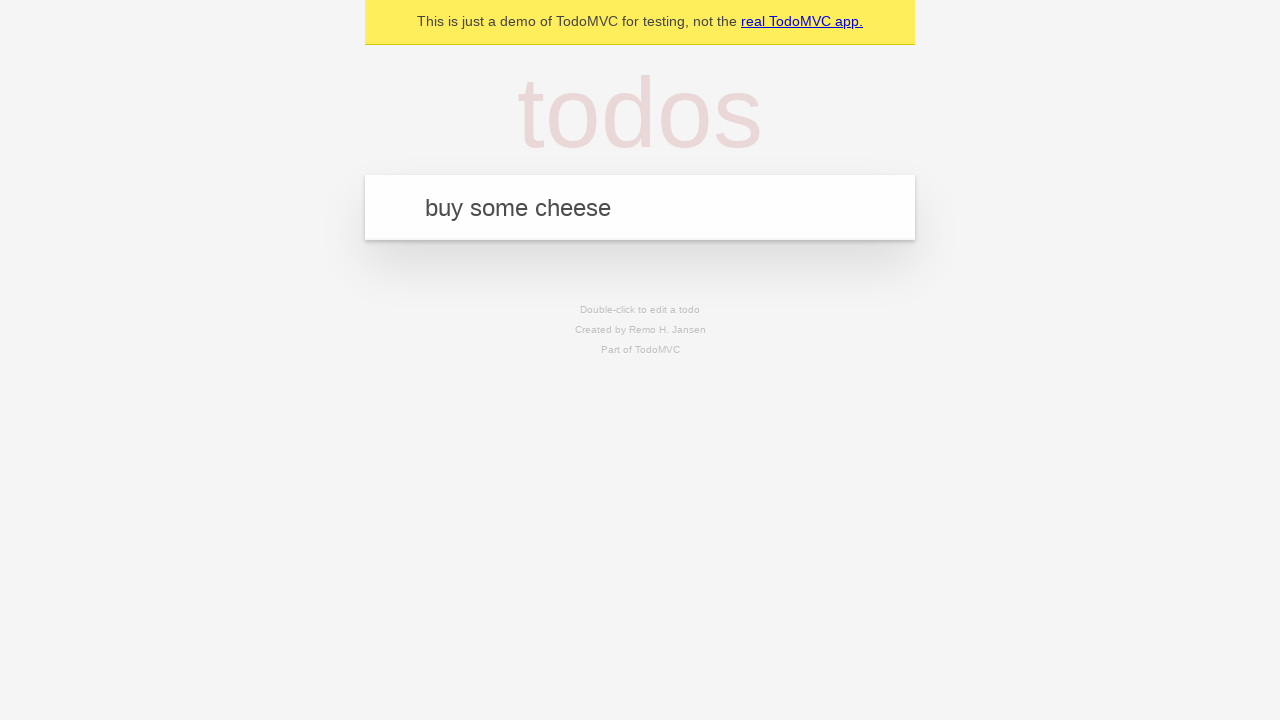

Pressed Enter to submit the new todo item on internal:attr=[placeholder="What needs to be done?"i]
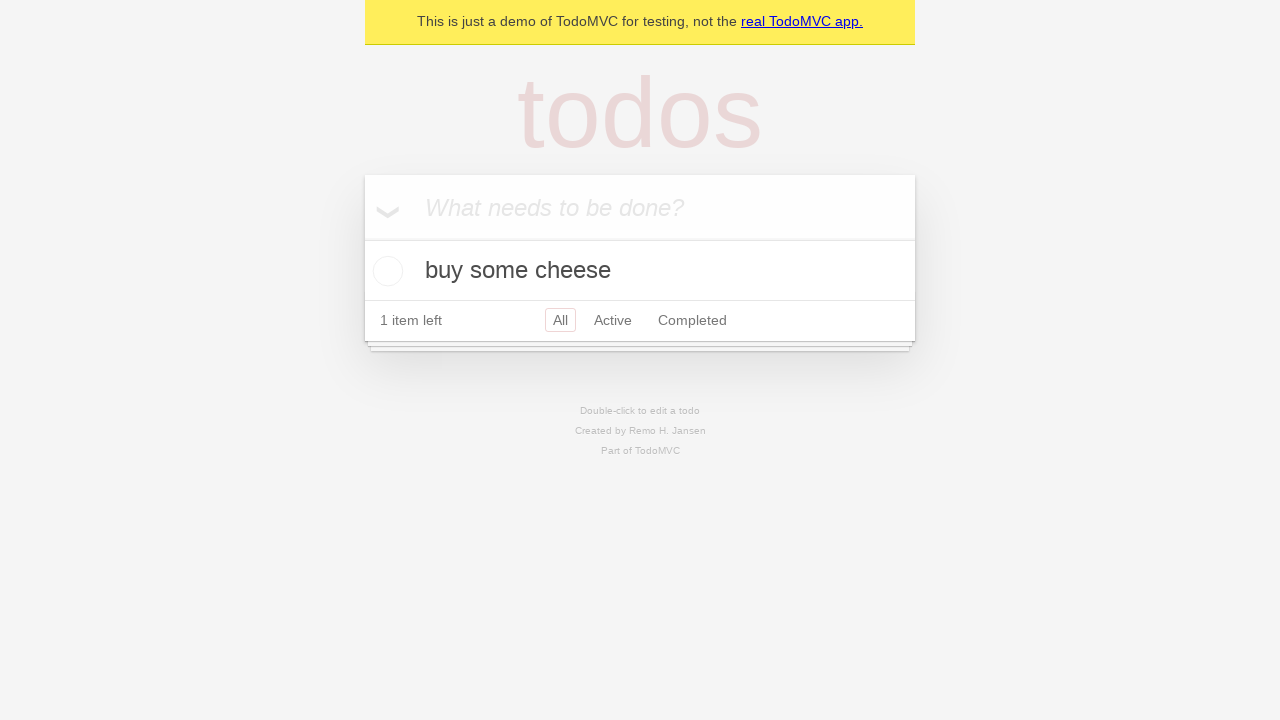

Todo item appeared in the list
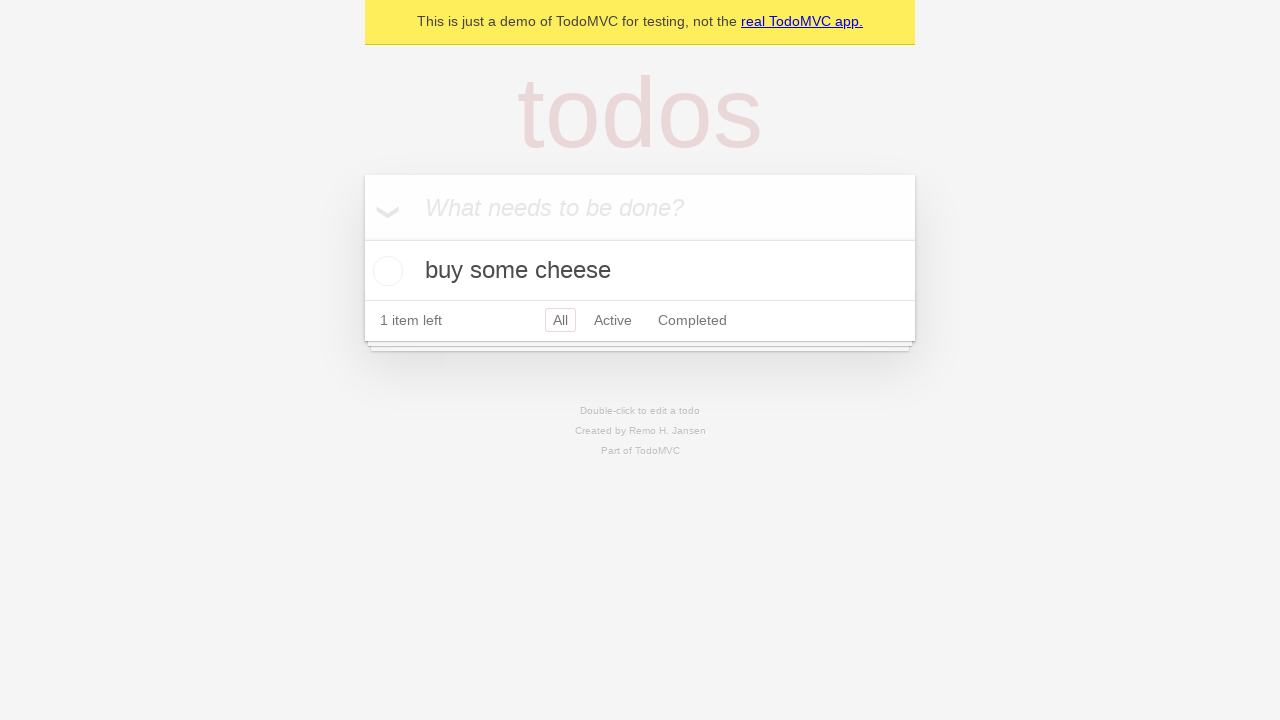

Verified that the text input field was cleared after adding the item
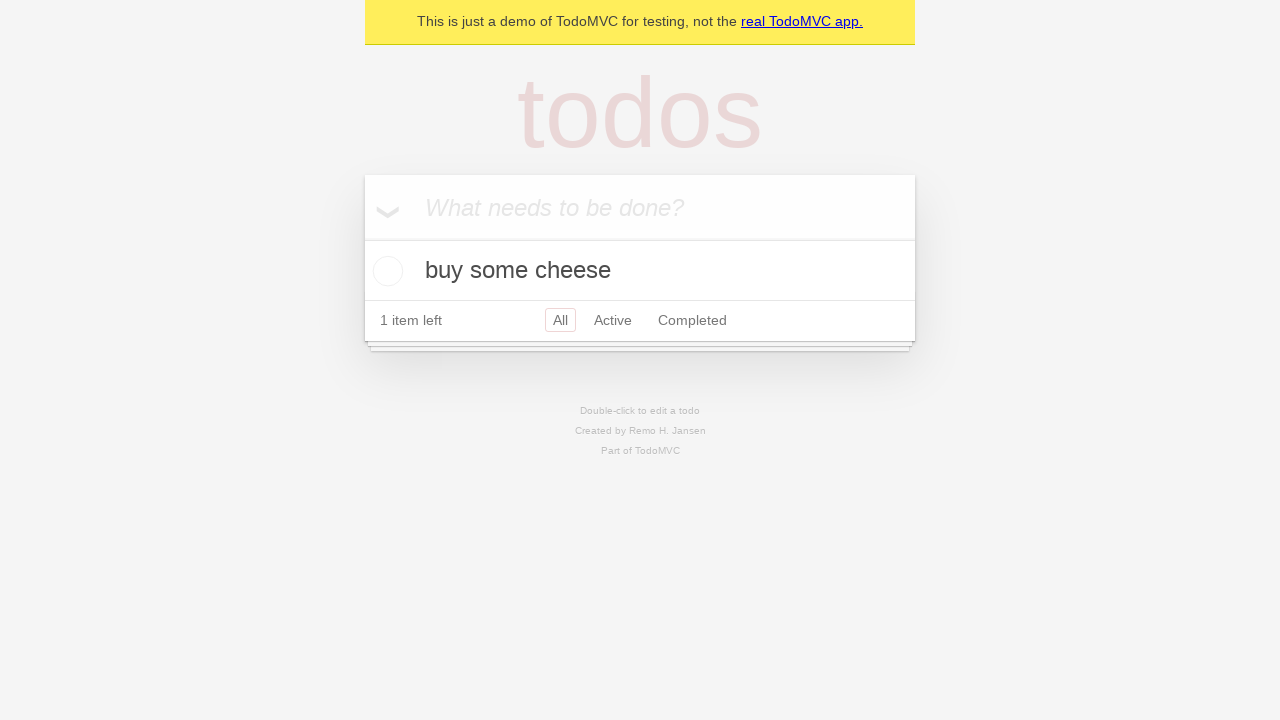

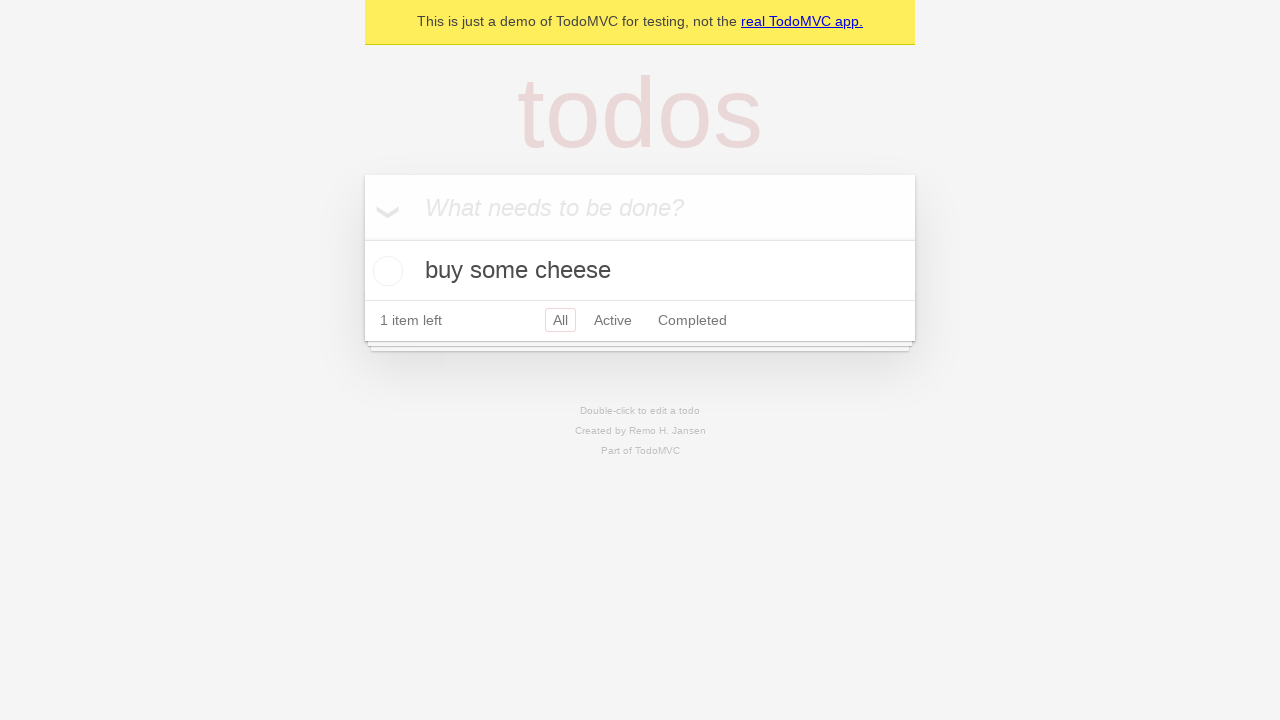